Tests A/B test opt-out by adding an opt-out cookie on the main page before navigating to the A/B test page, then verifying the opt-out is effective

Starting URL: http://the-internet.herokuapp.com

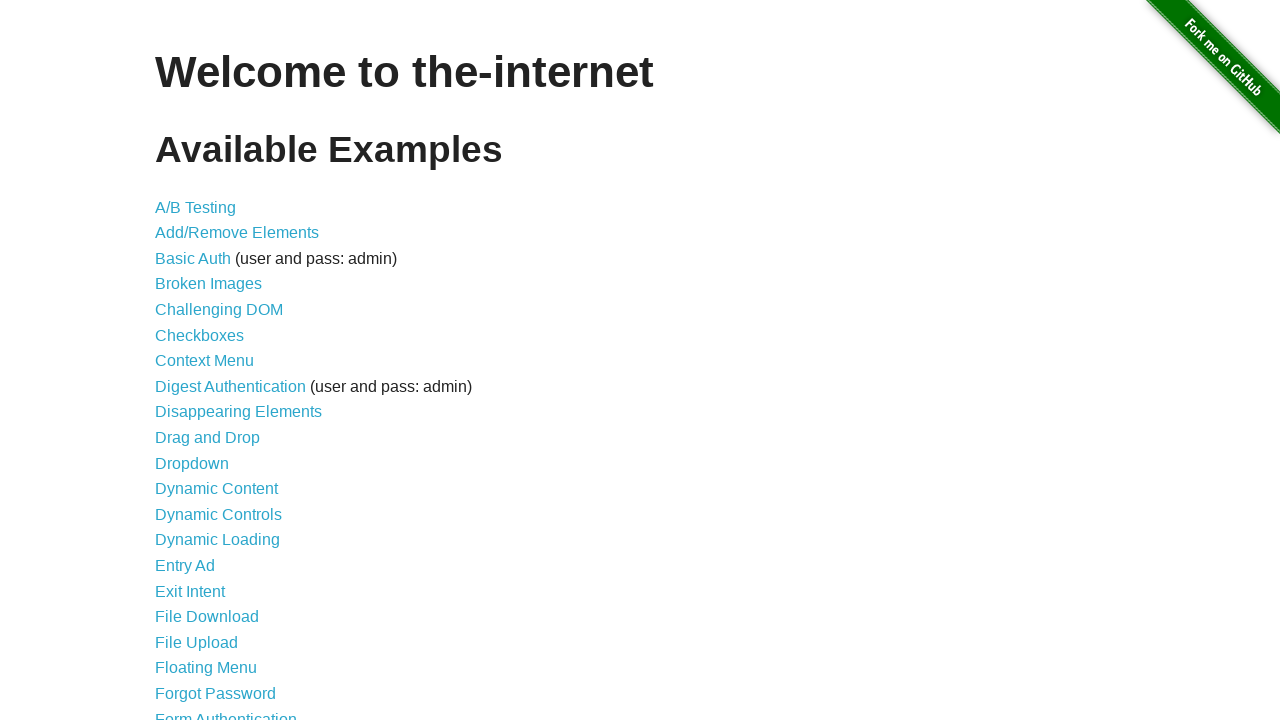

Added optimizelyOptOut cookie to context before navigating
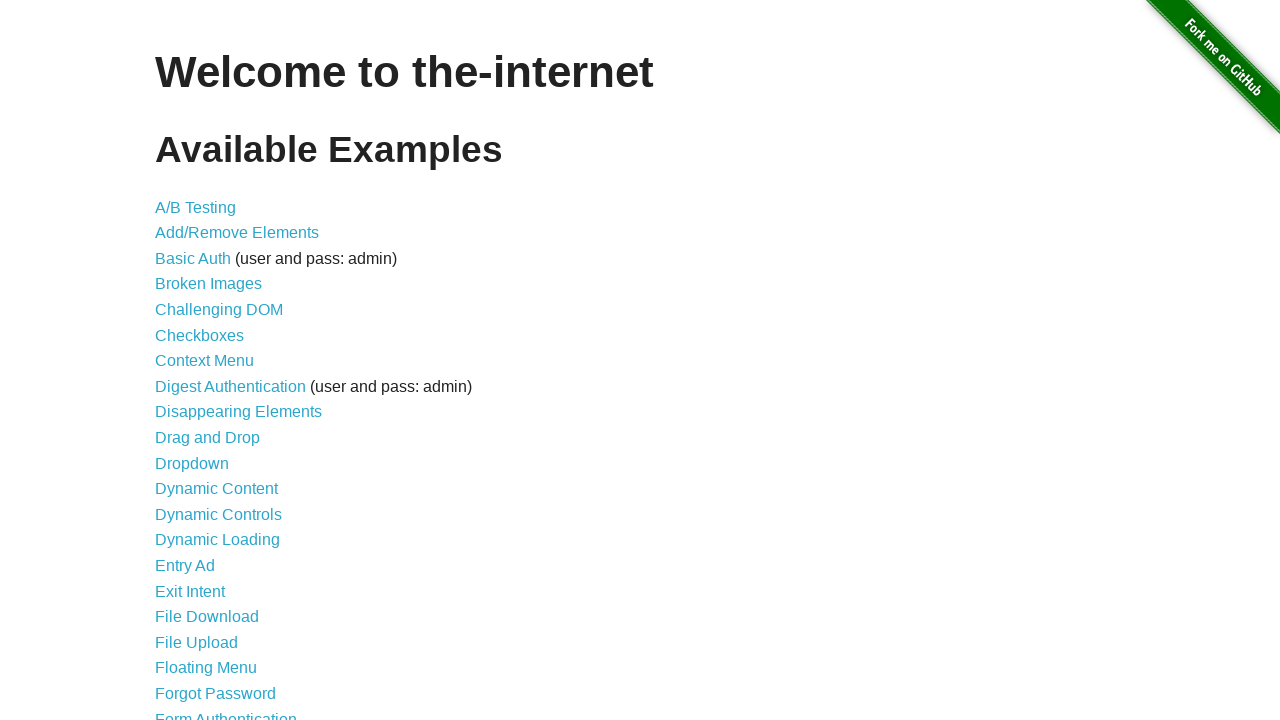

Navigated to A/B test page at /abtest
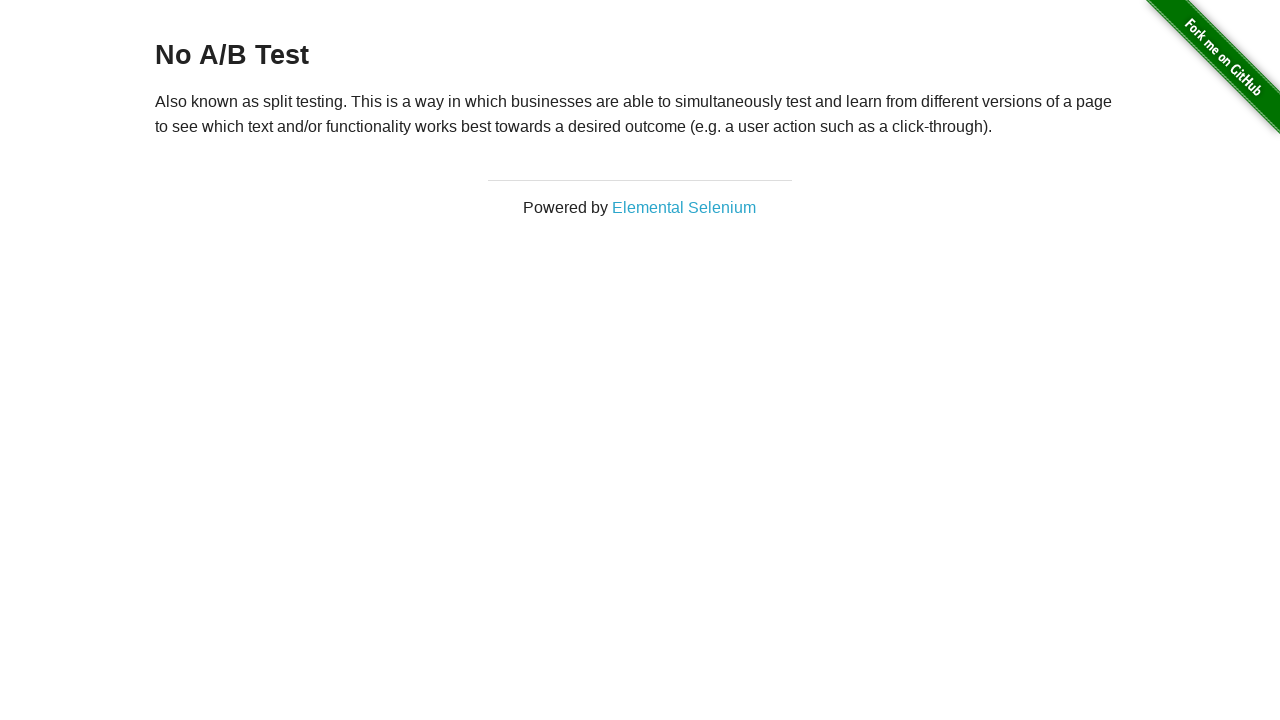

H3 heading element loaded on page
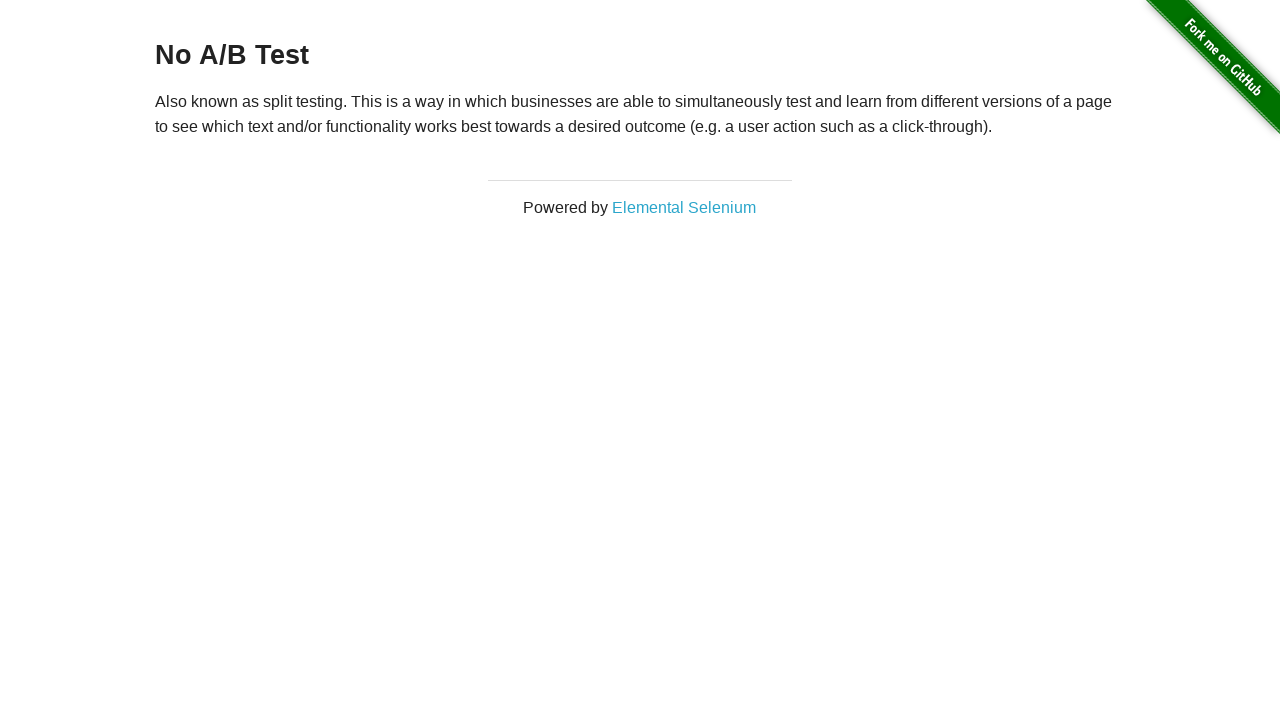

Verified A/B test opt-out is effective - heading shows 'No A/B Test'
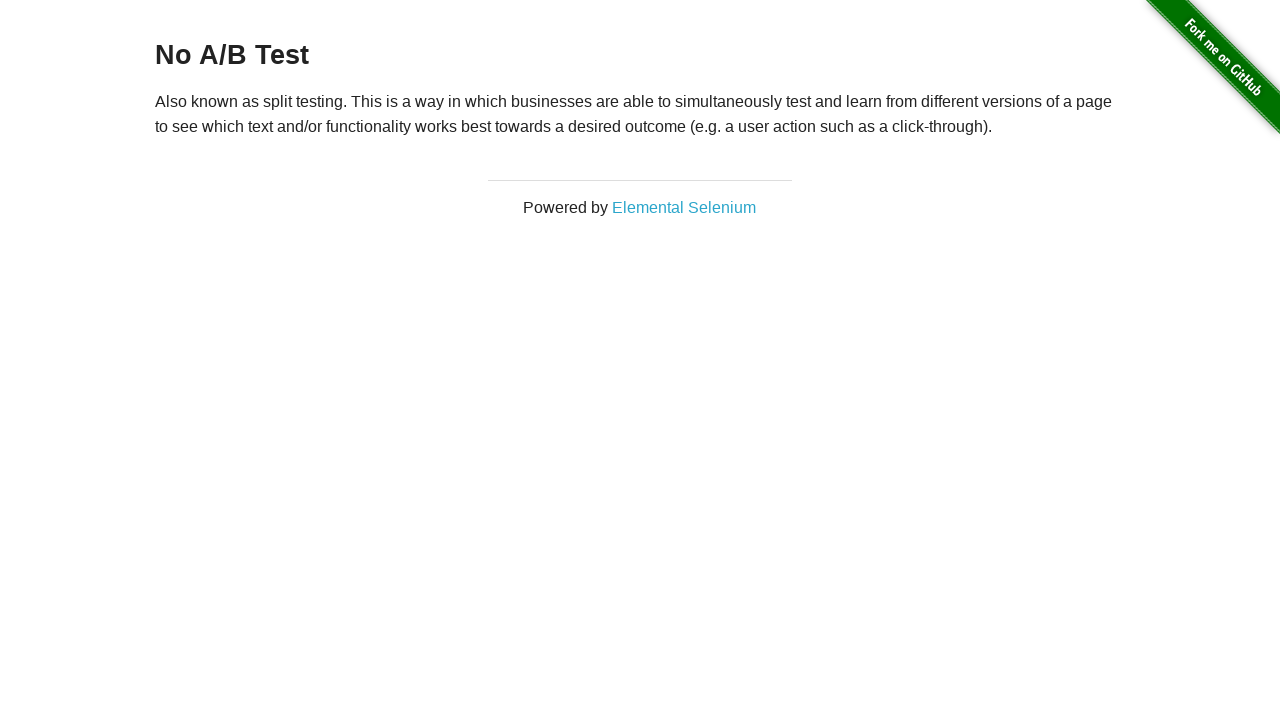

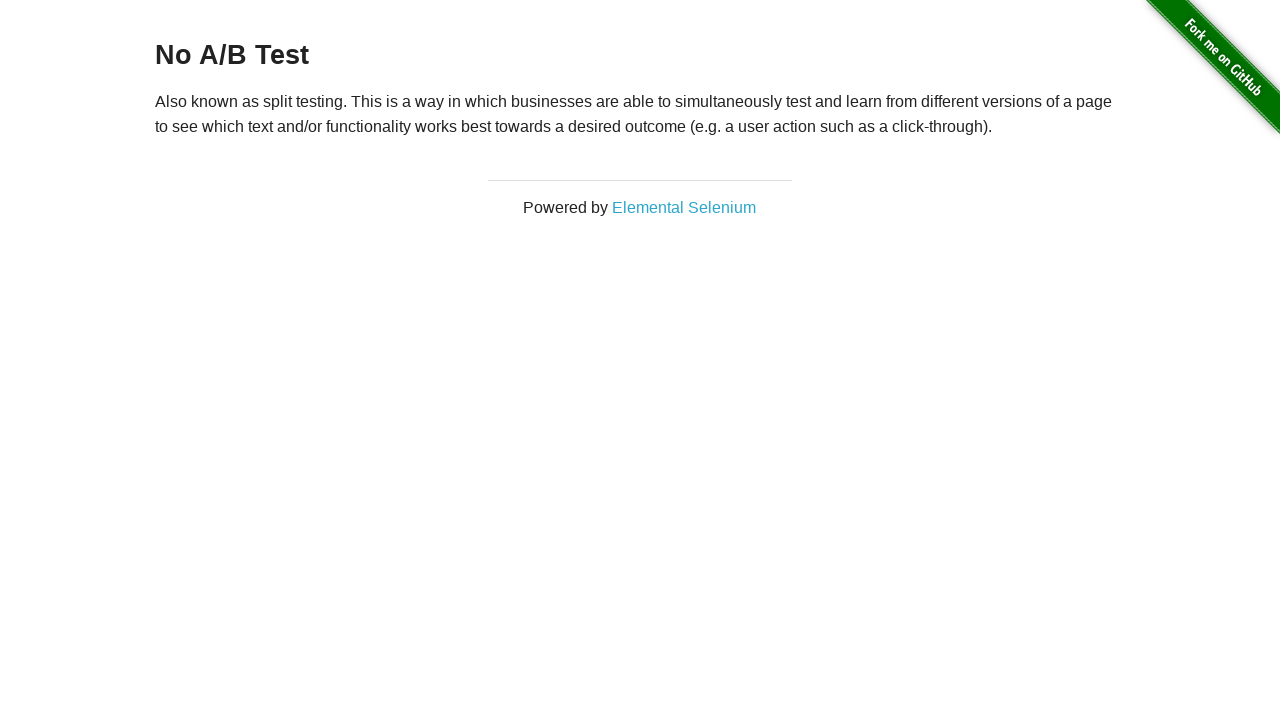